Tests interaction with a web table by reading course data from table rows

Starting URL: https://rahulshettyacademy.com/AutomationPractice/

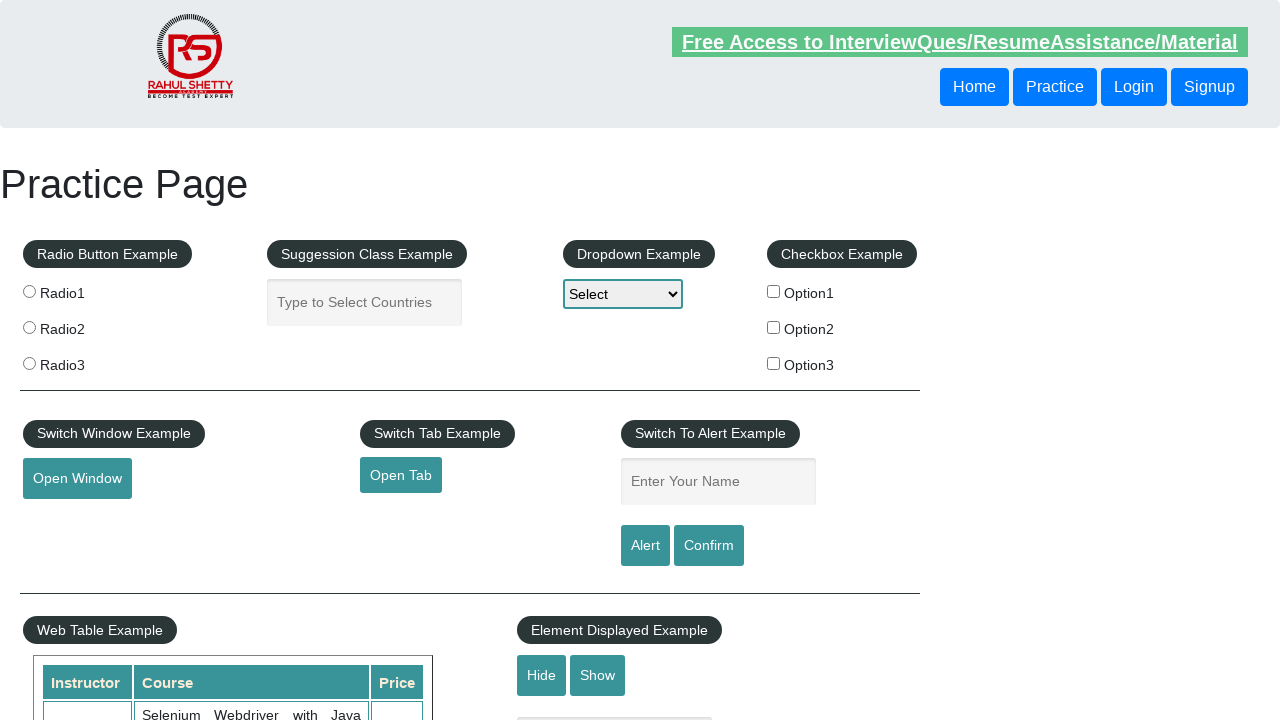

Web table with course data is visible and ready
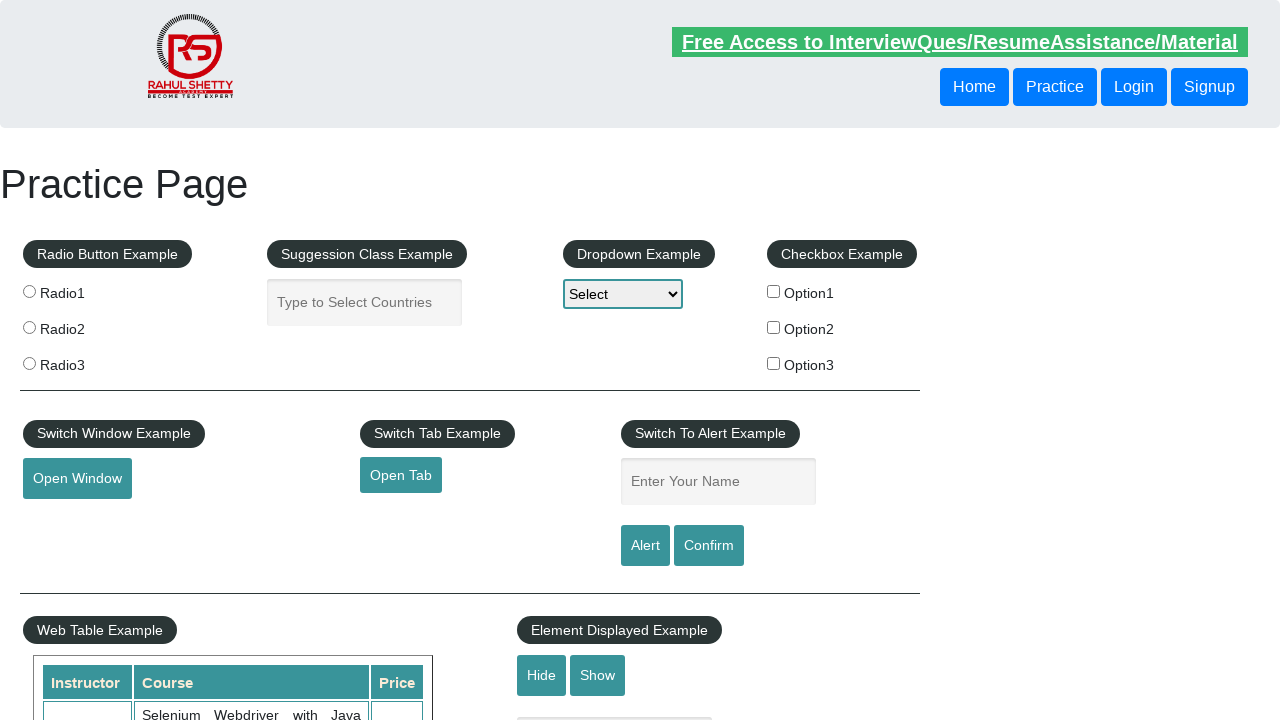

Counted 11 rows in the course table
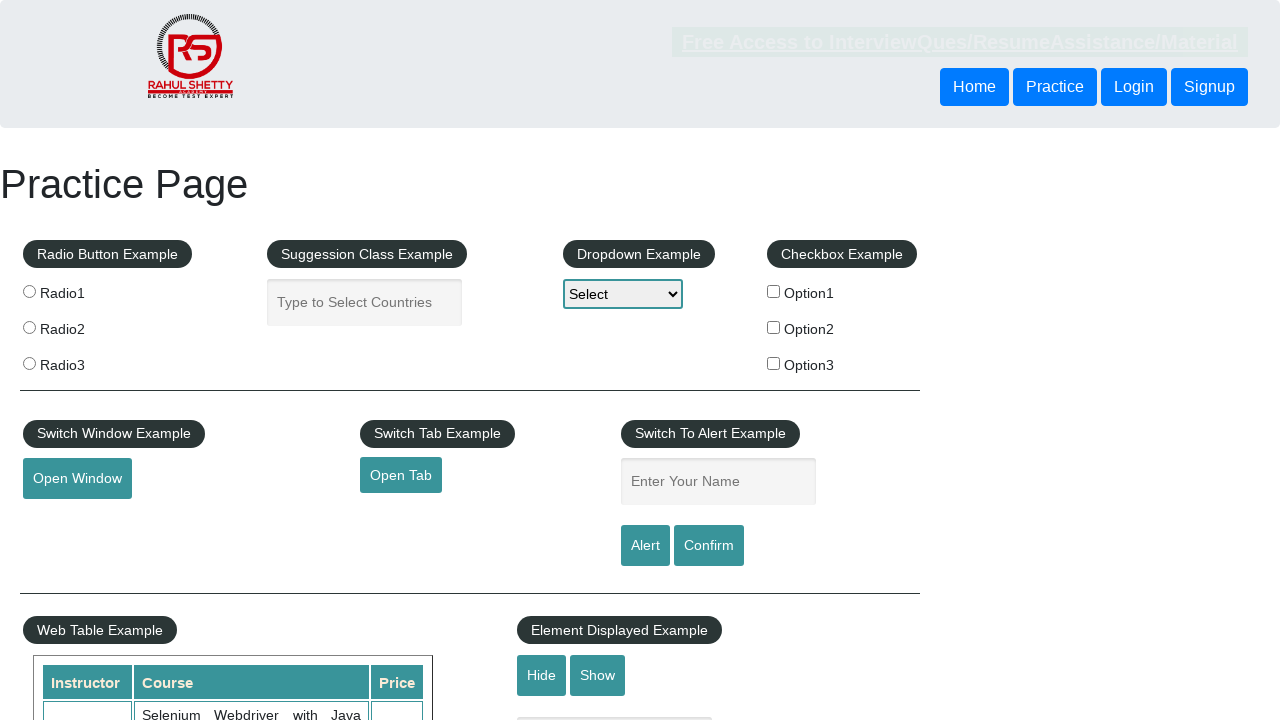

Verified table contains more than 1 row
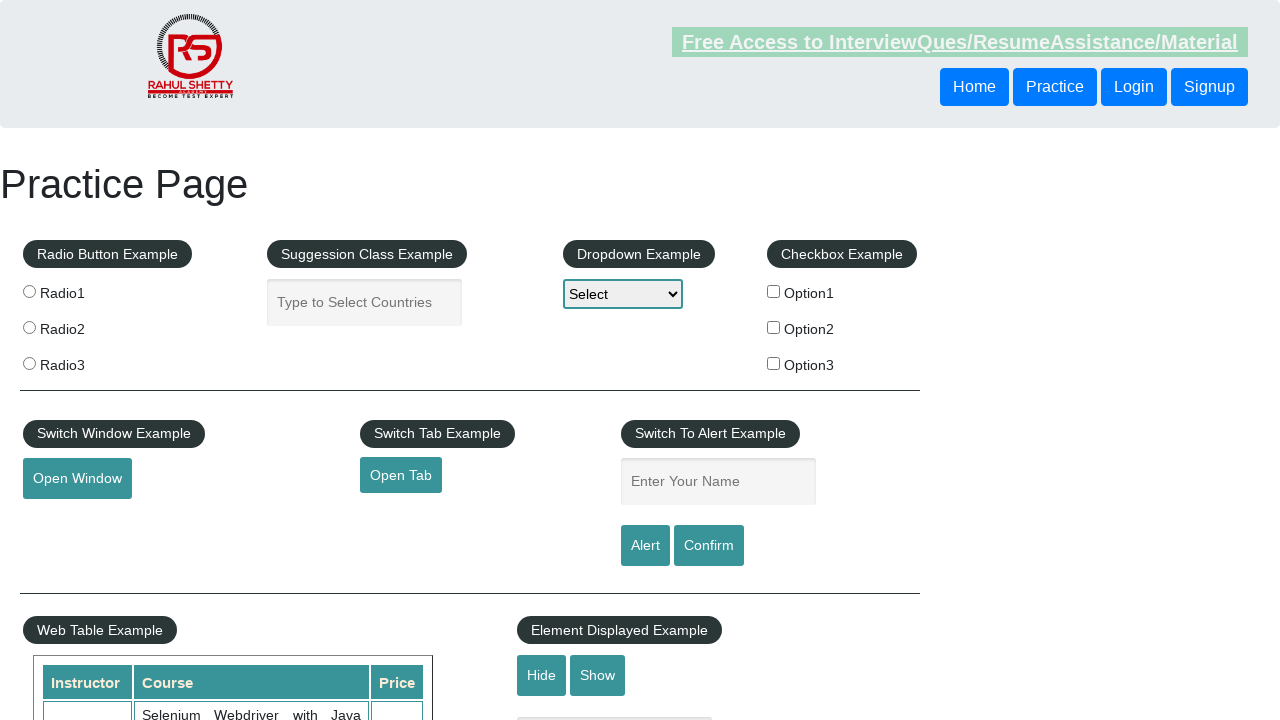

Read course name from first data row: 'Selenium Webdriver with Java Basics + Advanced + Interview Guide'
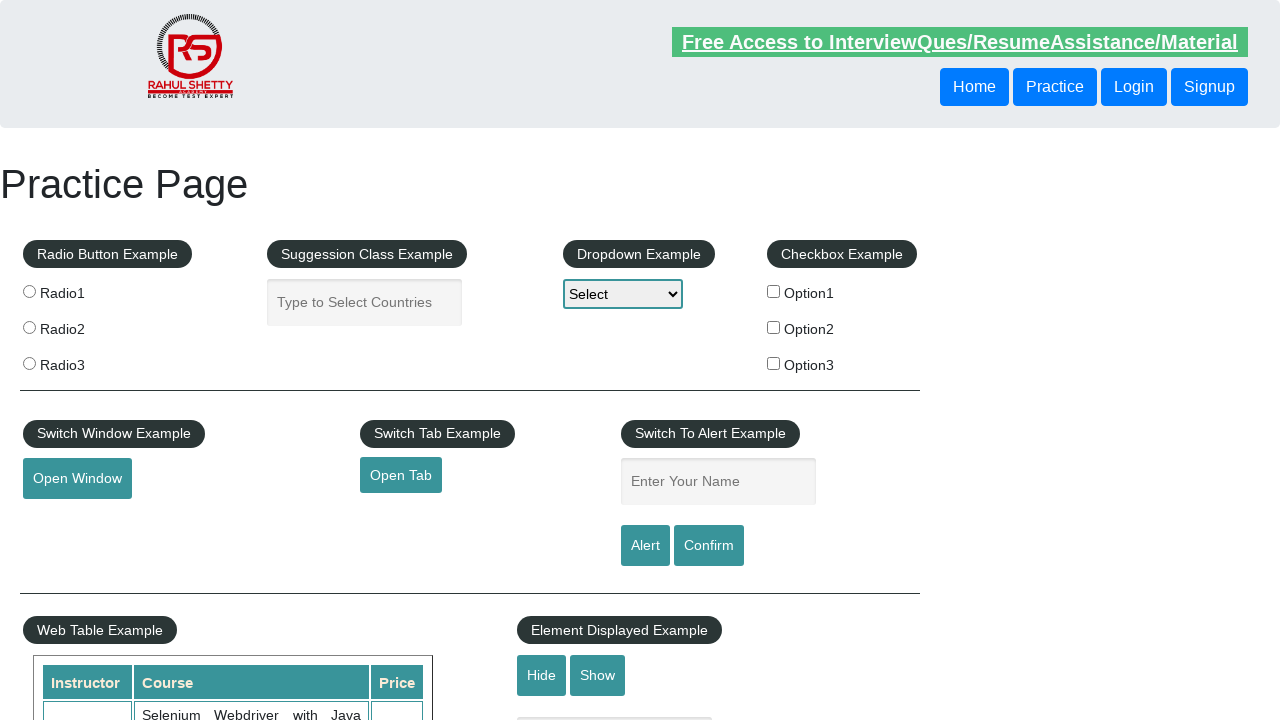

Verified course name in first row is not empty
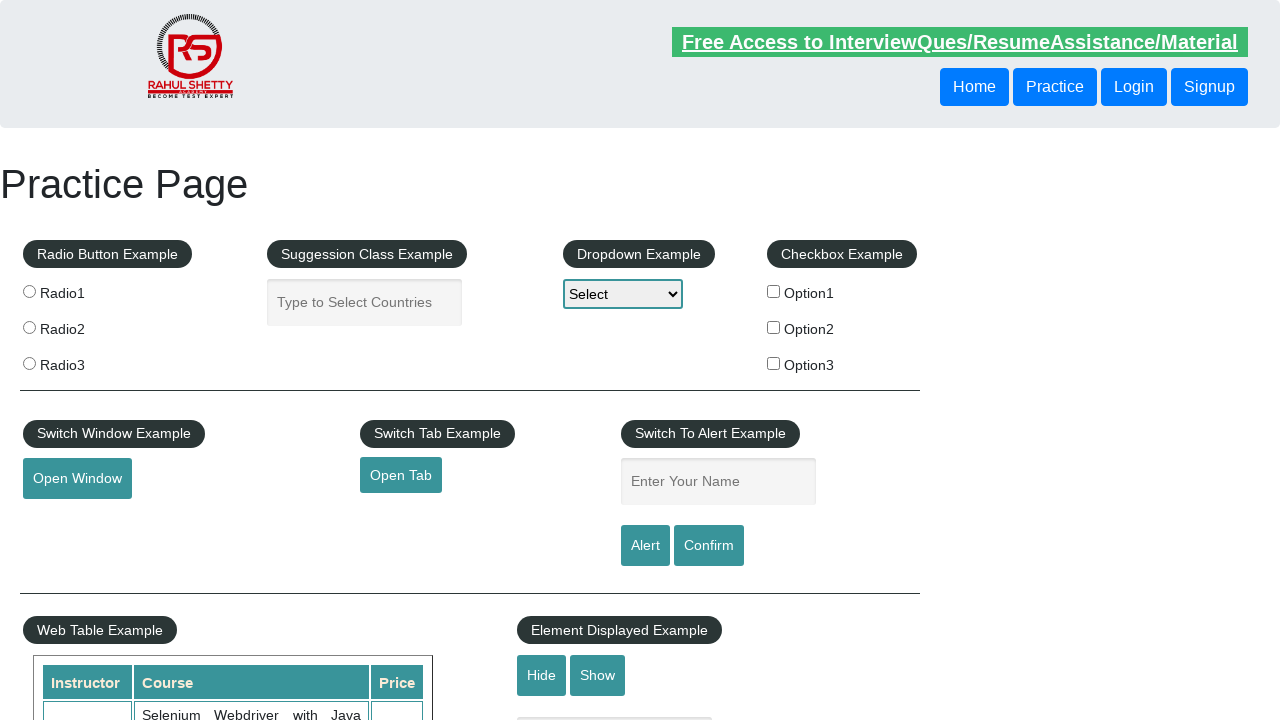

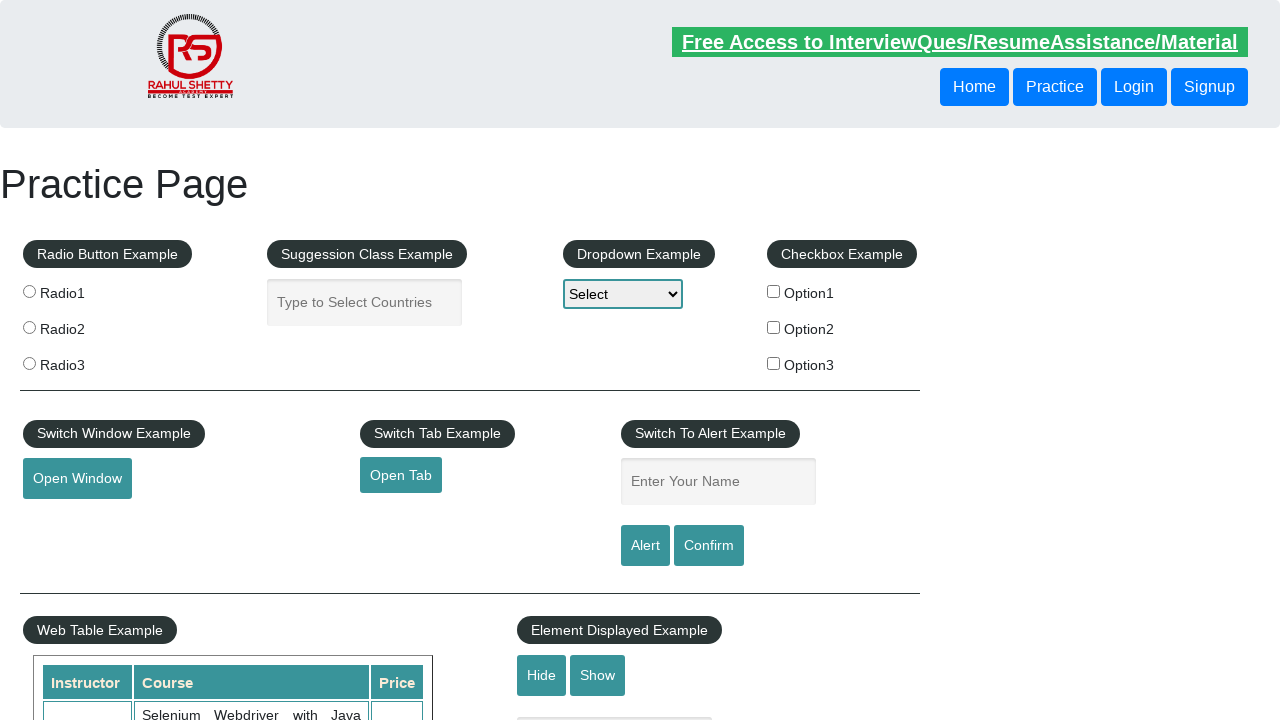